Navigates to HTML Elements page and performs various locator assertions including visibility, text content, attributes, and form interactions with a text input field.

Starting URL: https://techglobal-training.com/frontend

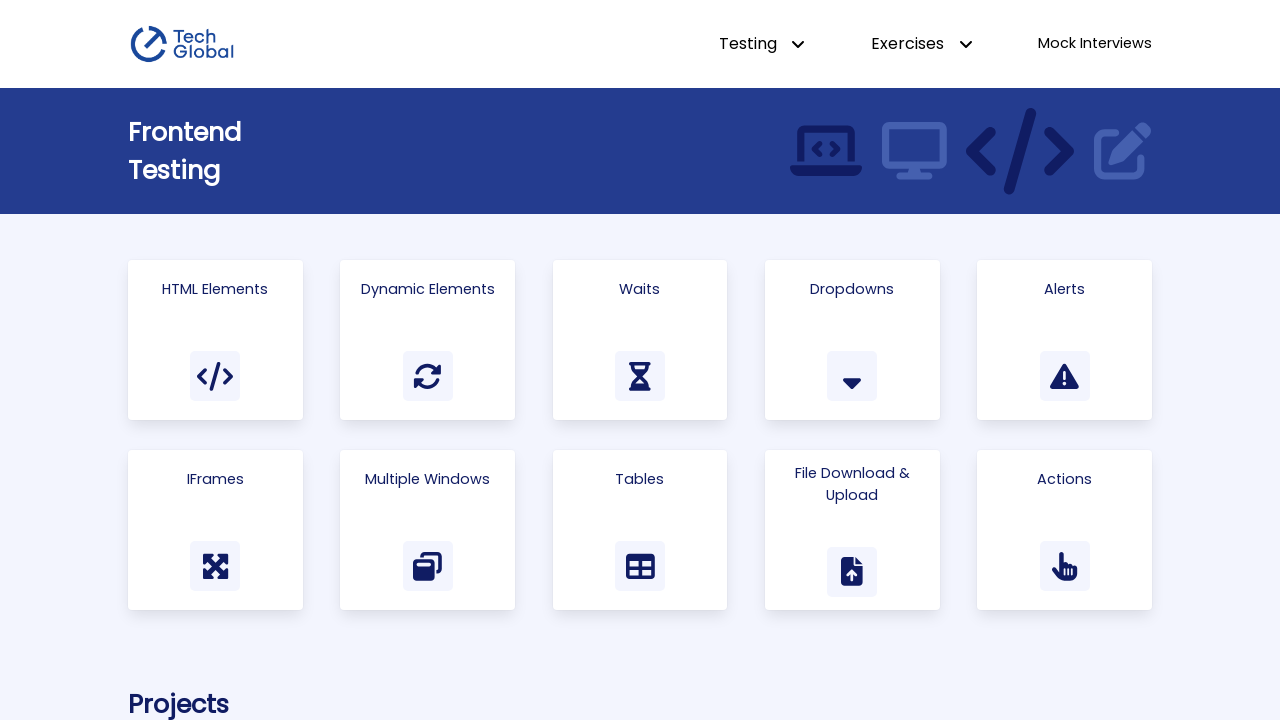

Clicked on HTML Elements link at (215, 340) on a:has-text('HTML Elements')
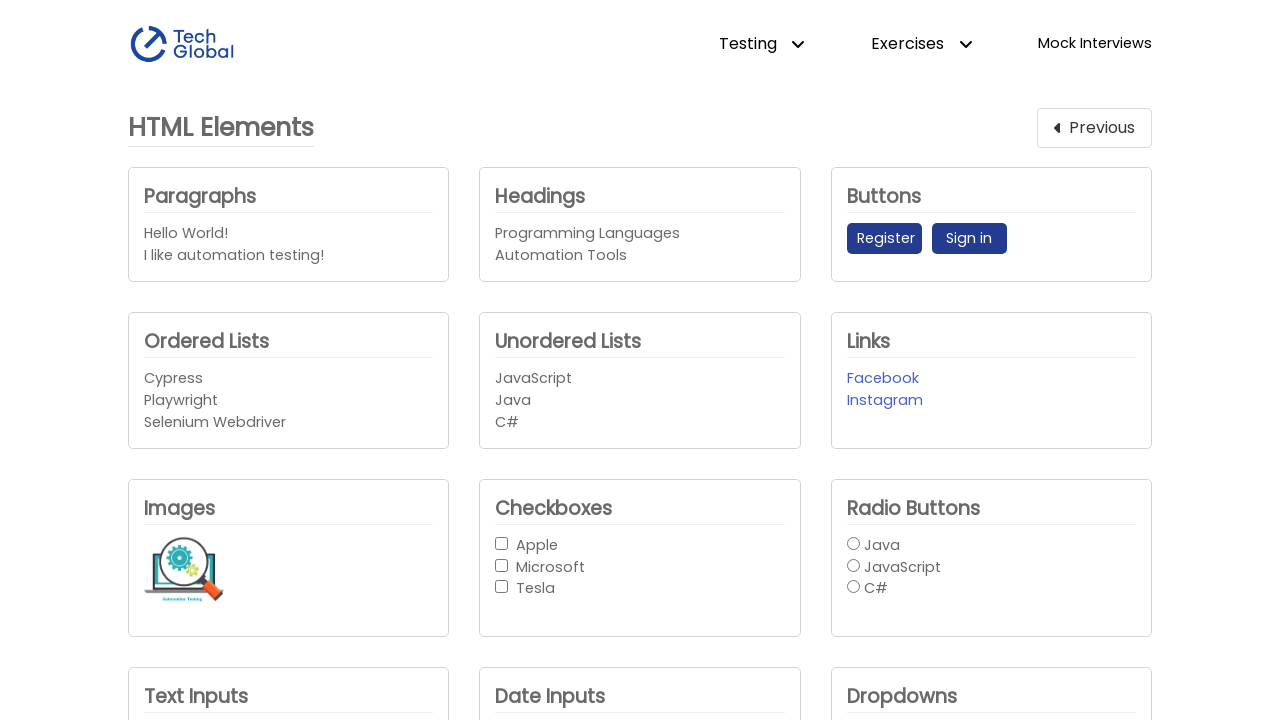

Main heading element loaded and is ready
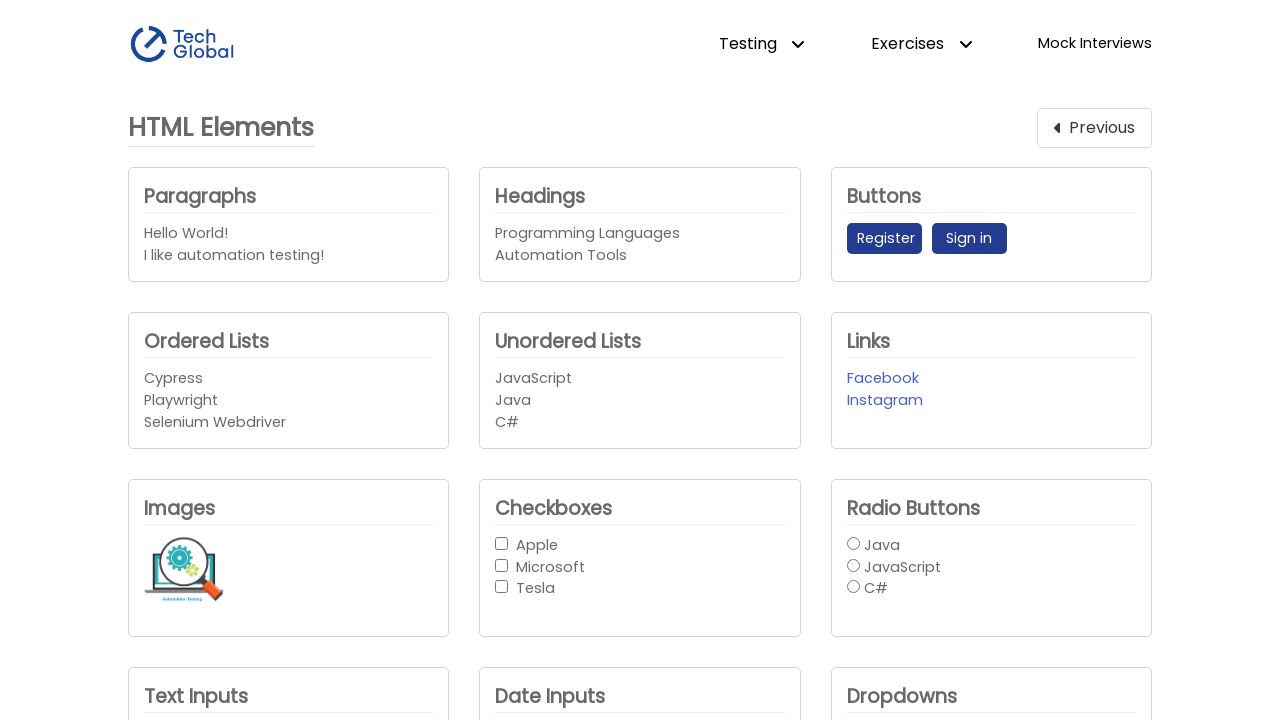

Verified main heading is visible on the page
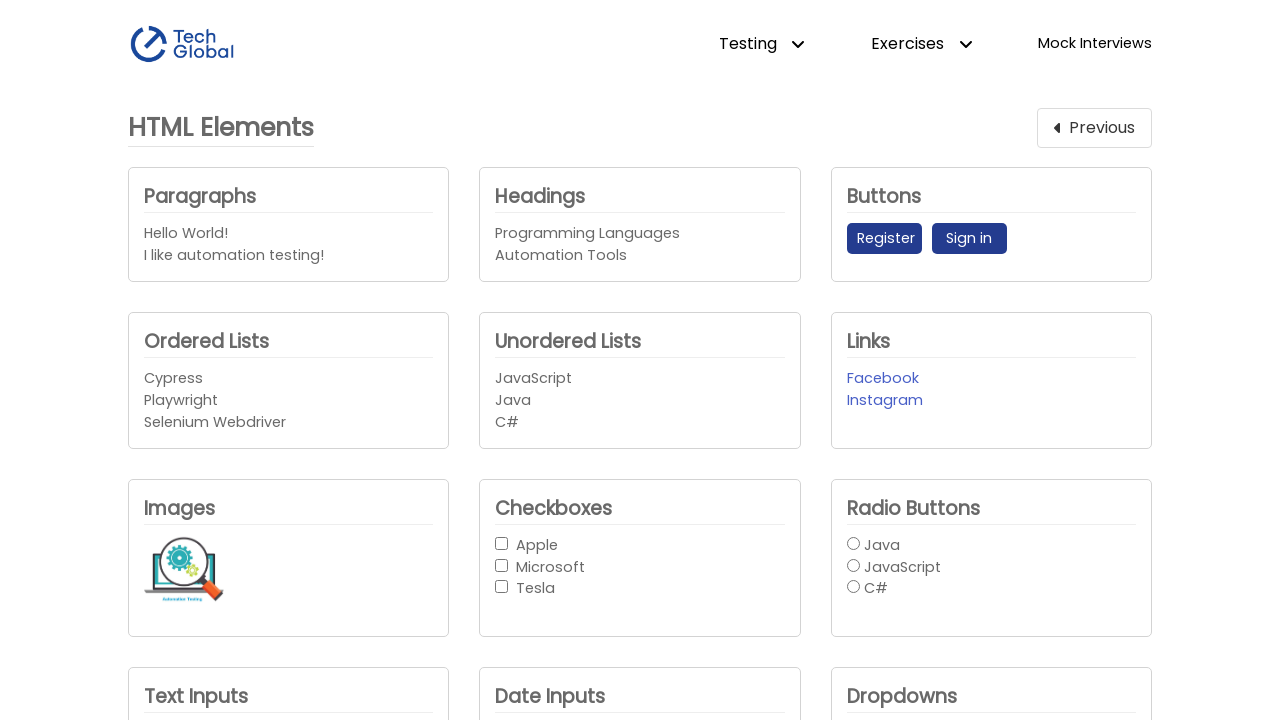

Filled text input field with 'TechGlobal' on #text_input1
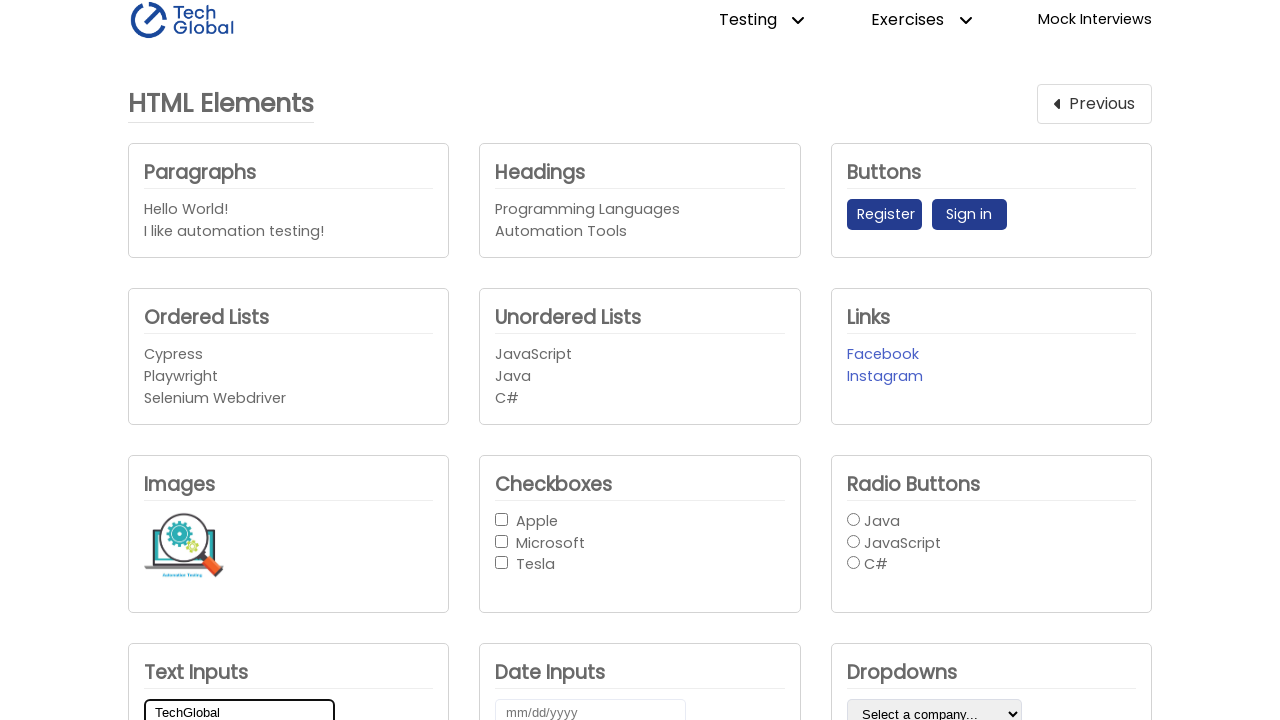

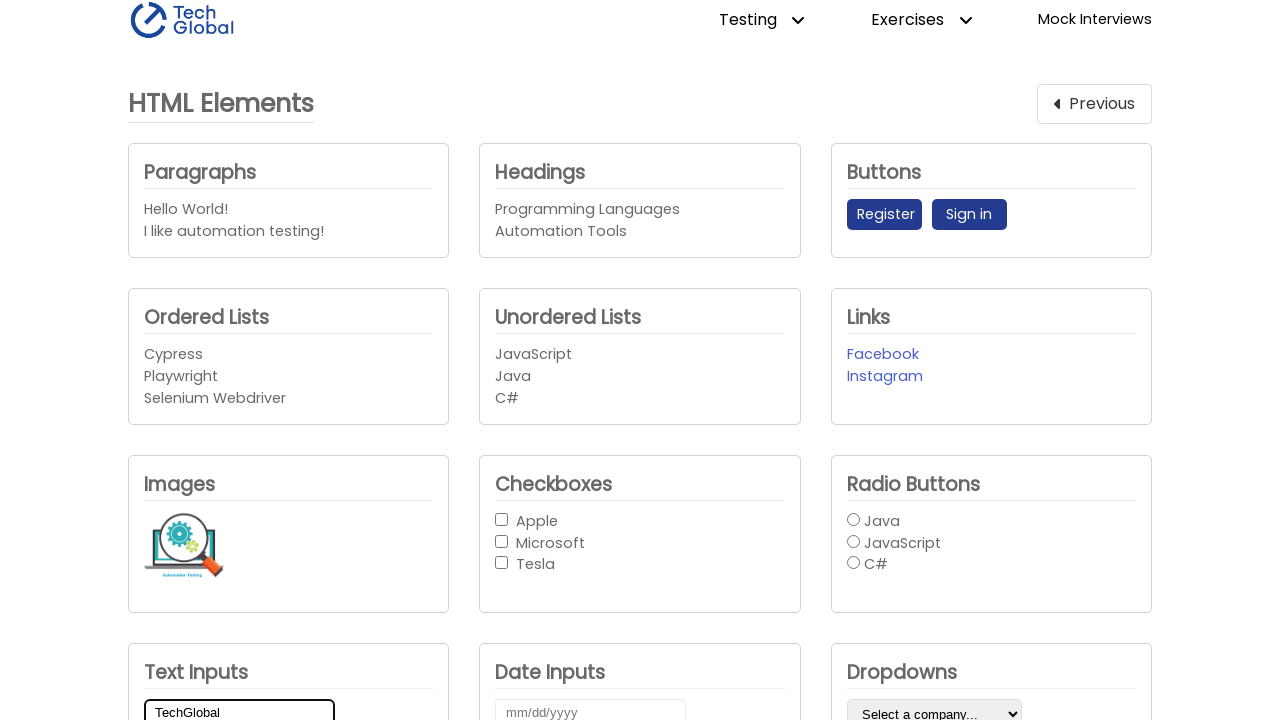